Tests dropdown menu by clicking it and selecting an option

Starting URL: https://bonigarcia.dev/selenium-webdriver-java/web-form.html

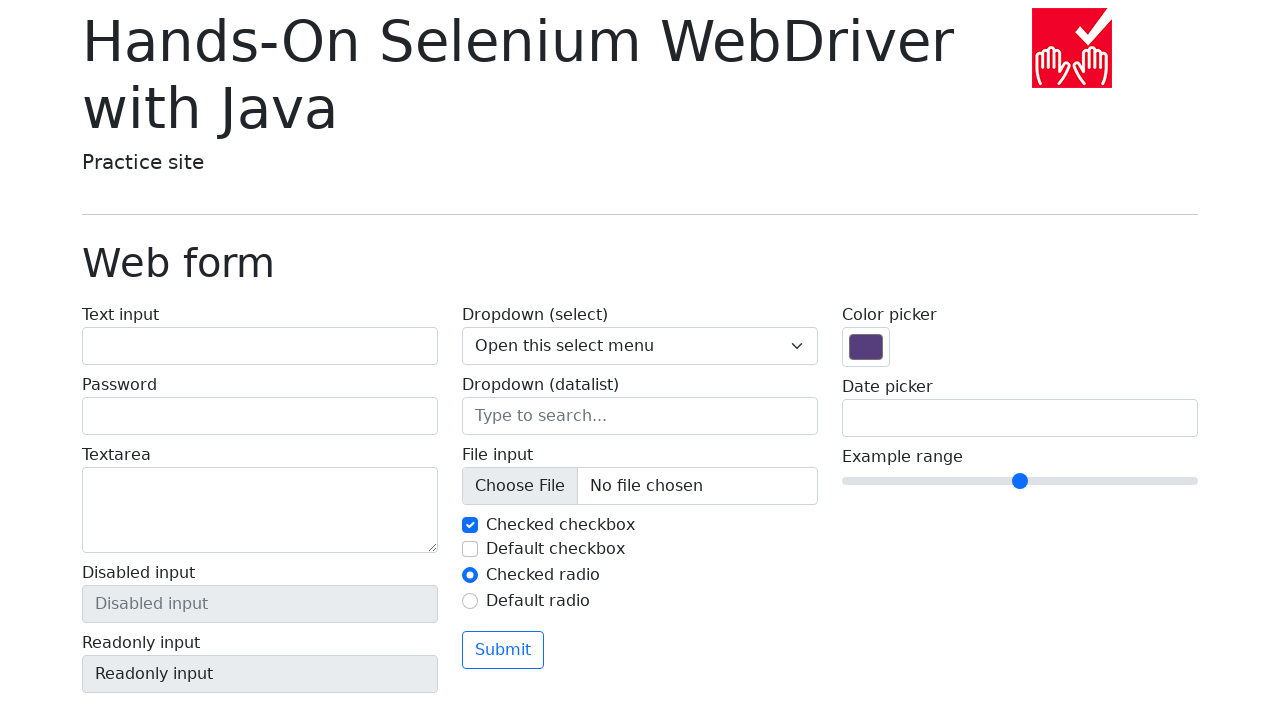

Navigated to web form page
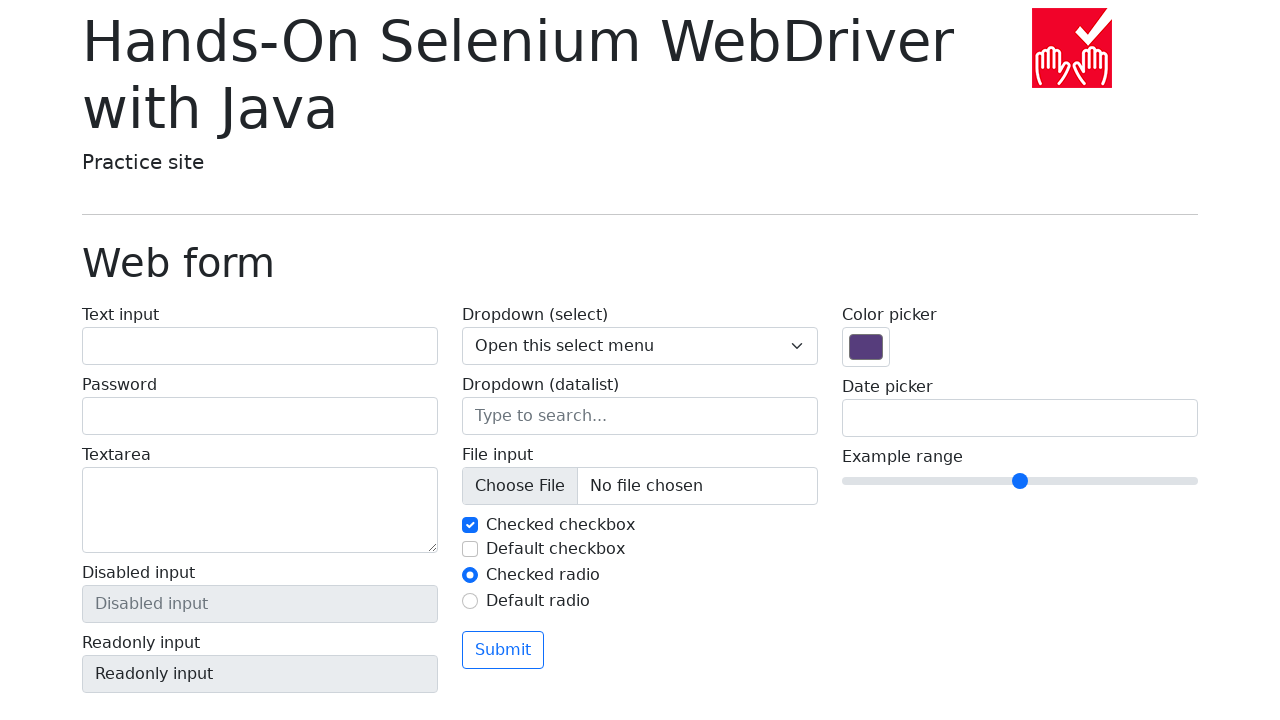

Selected 'Two' option from dropdown menu on select[name='my-select']
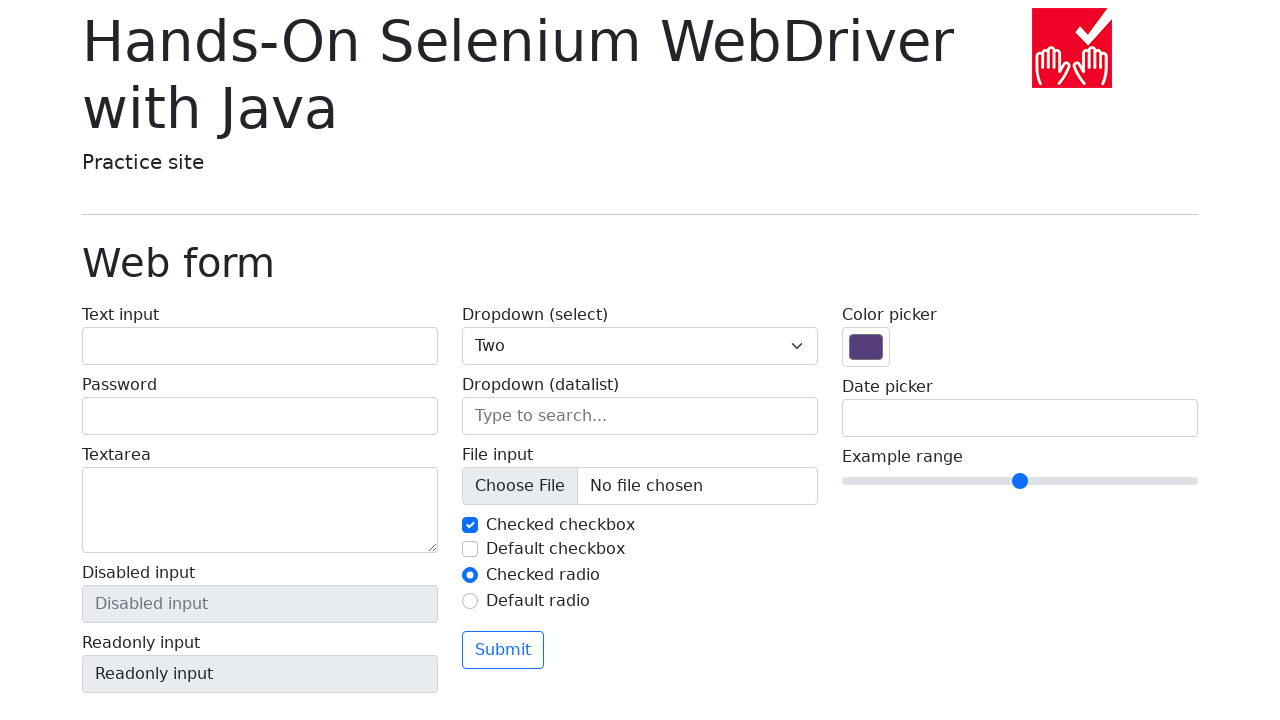

Retrieved selected dropdown value
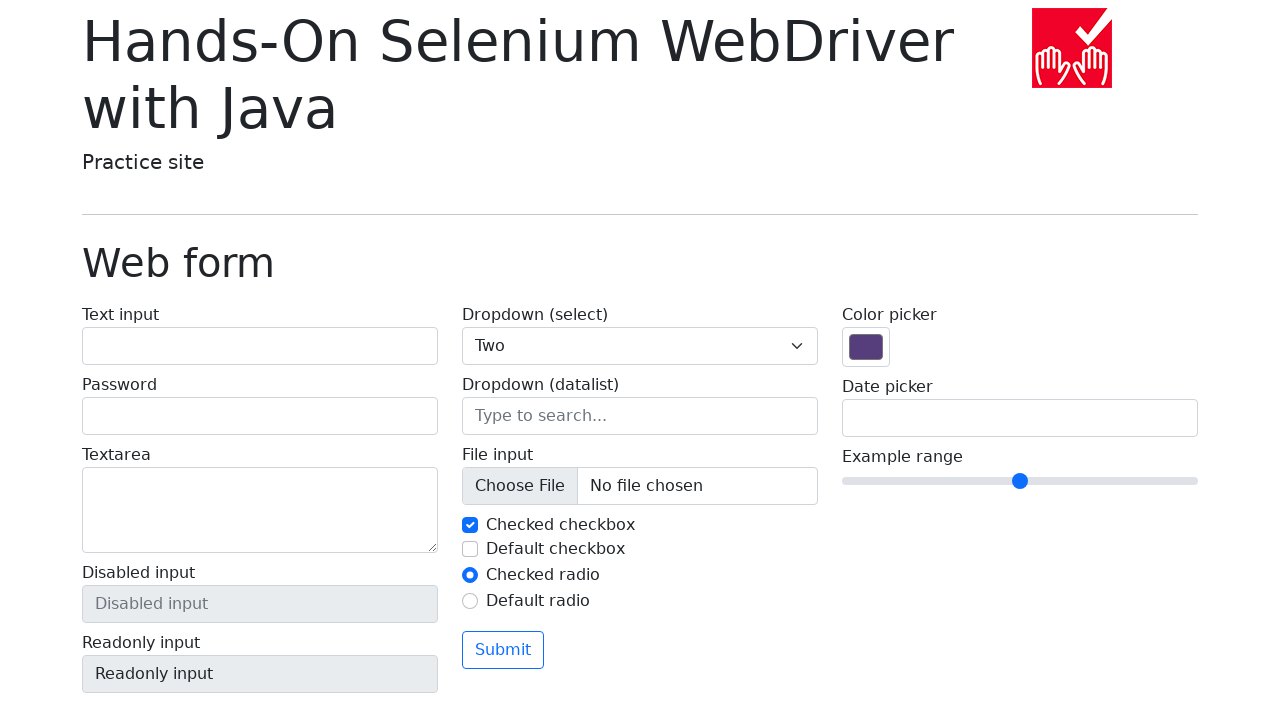

Verified selected value is '2'
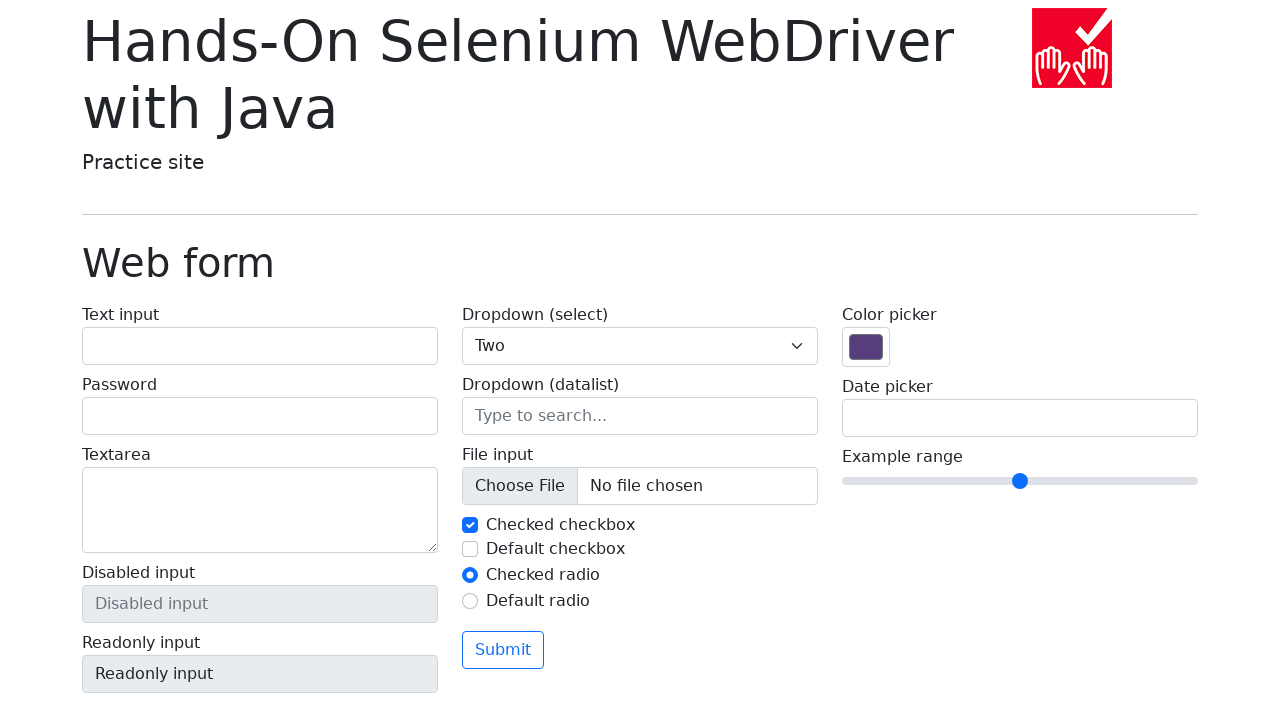

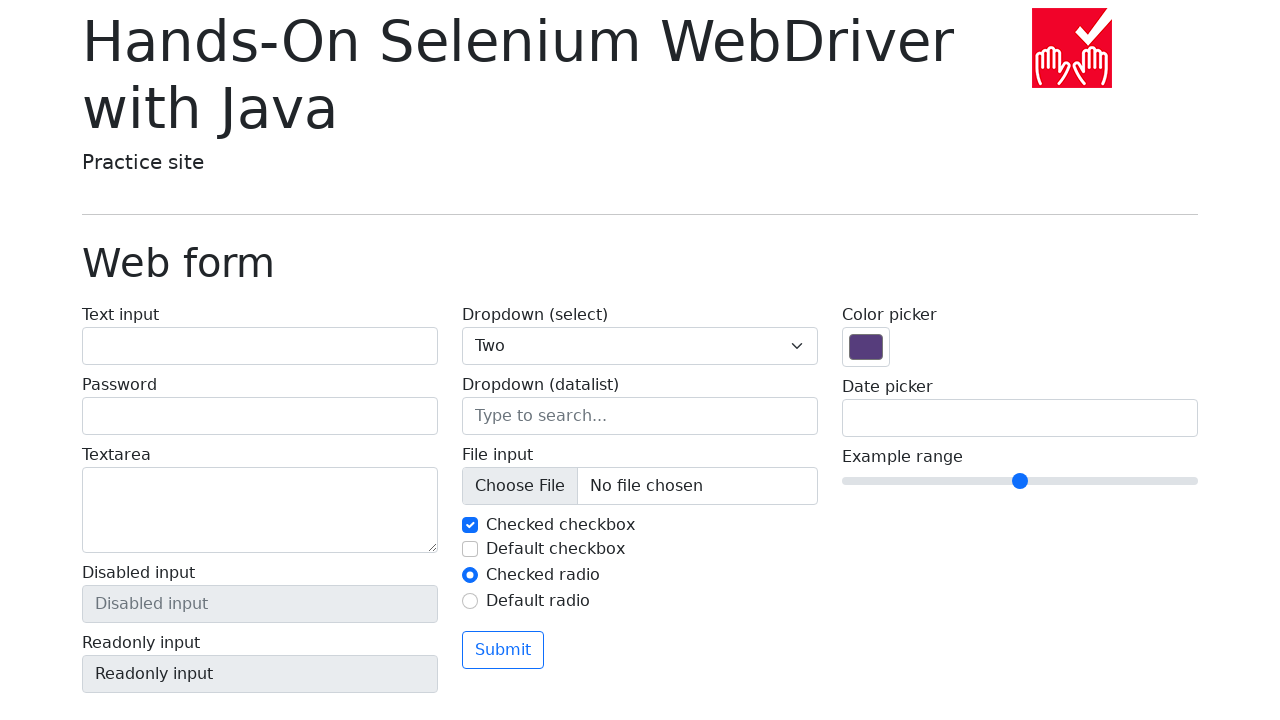